Tests the search functionality on W3Schools by entering a search term and clicking the search button

Starting URL: https://www.w3schools.com/

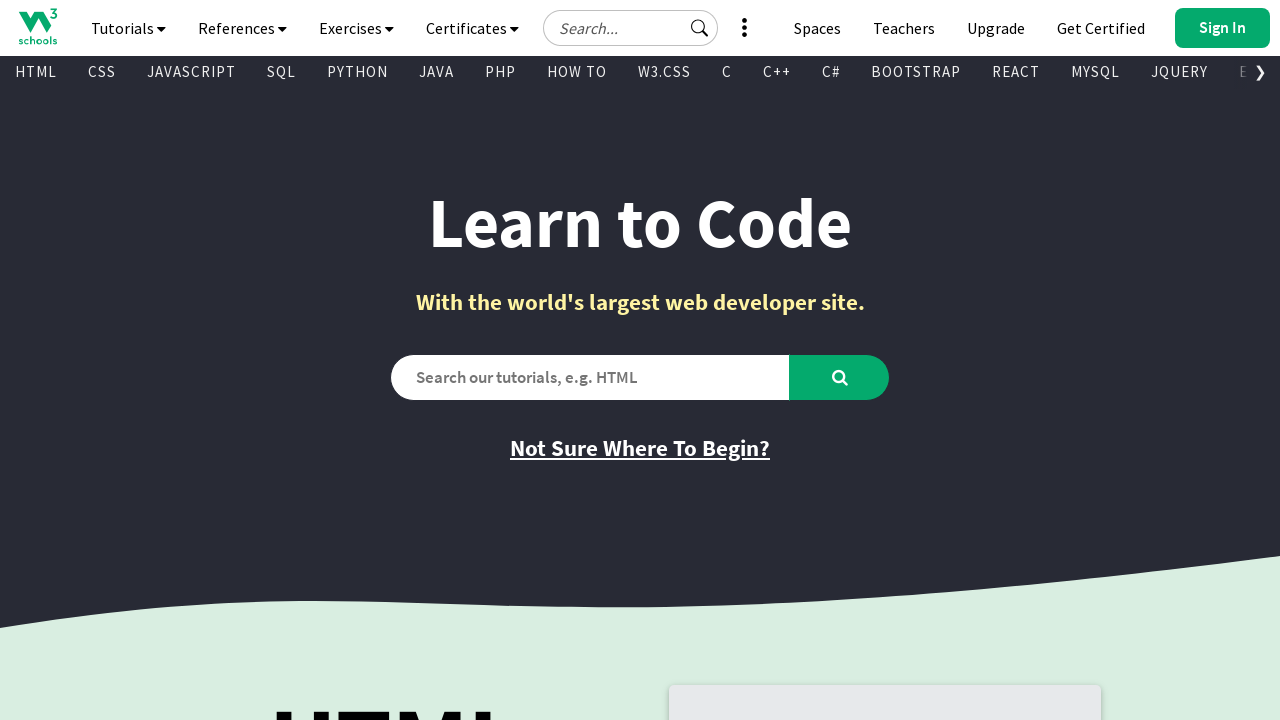

Filled search box with 'Automation' on #search2
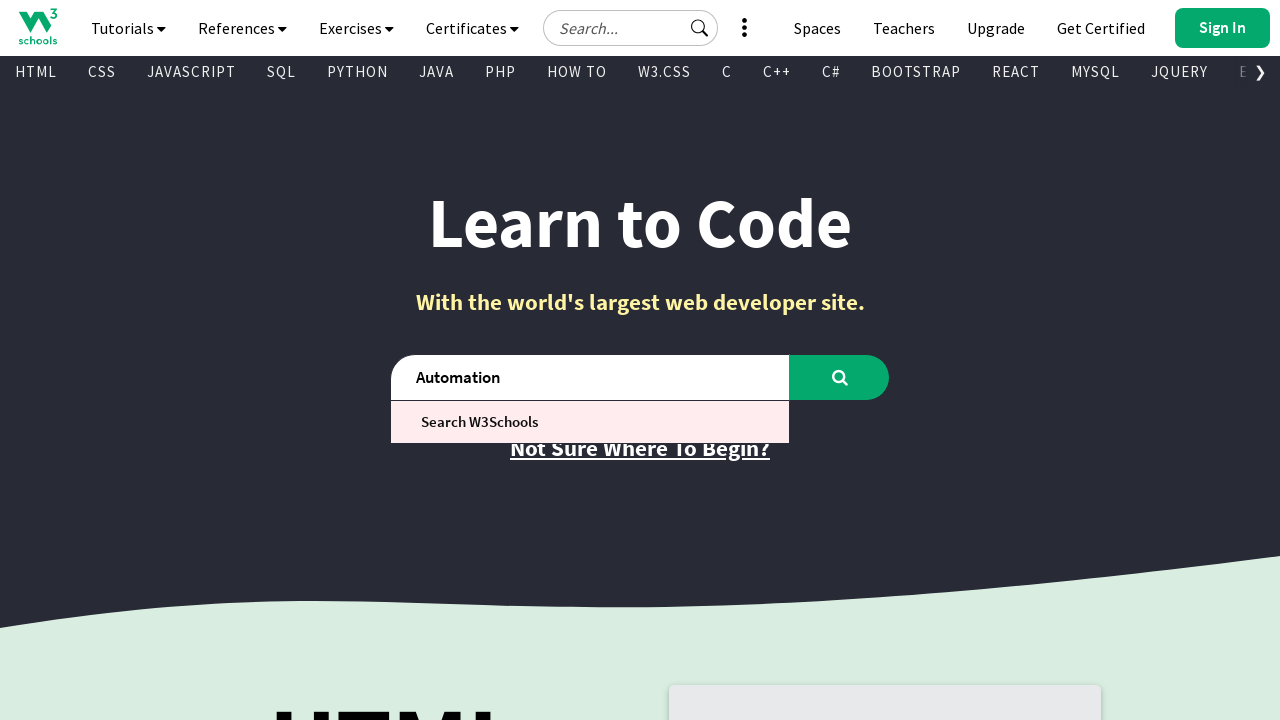

Clicked the search button at (840, 377) on #learntocode_searchbtn
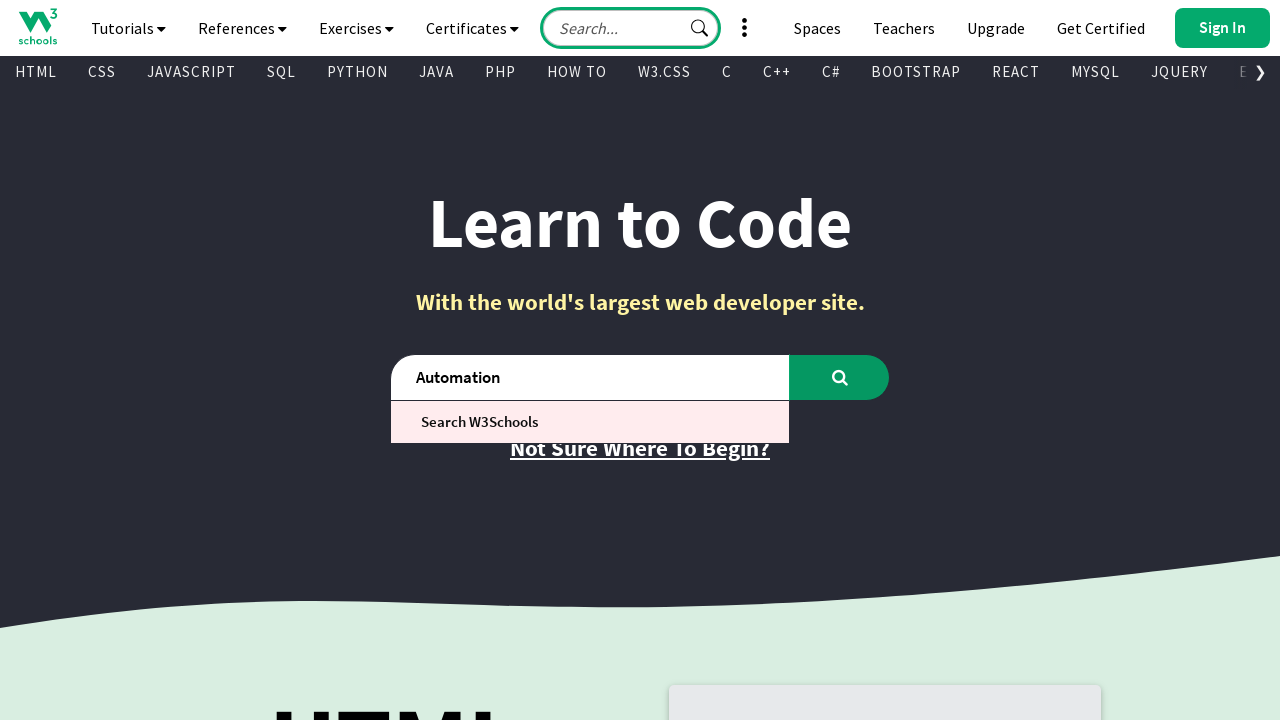

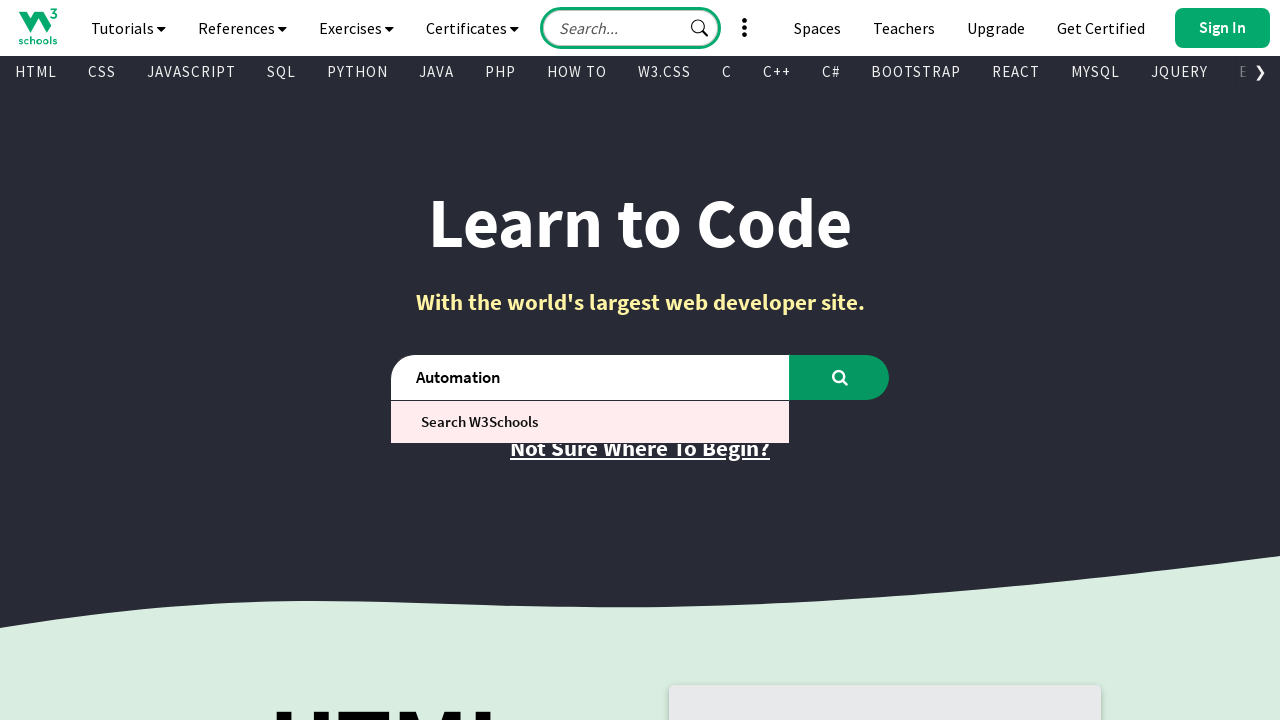